Navigates to a barcode generator website and locates the barcode image element on the page

Starting URL: https://barcode.tec-it.com/en

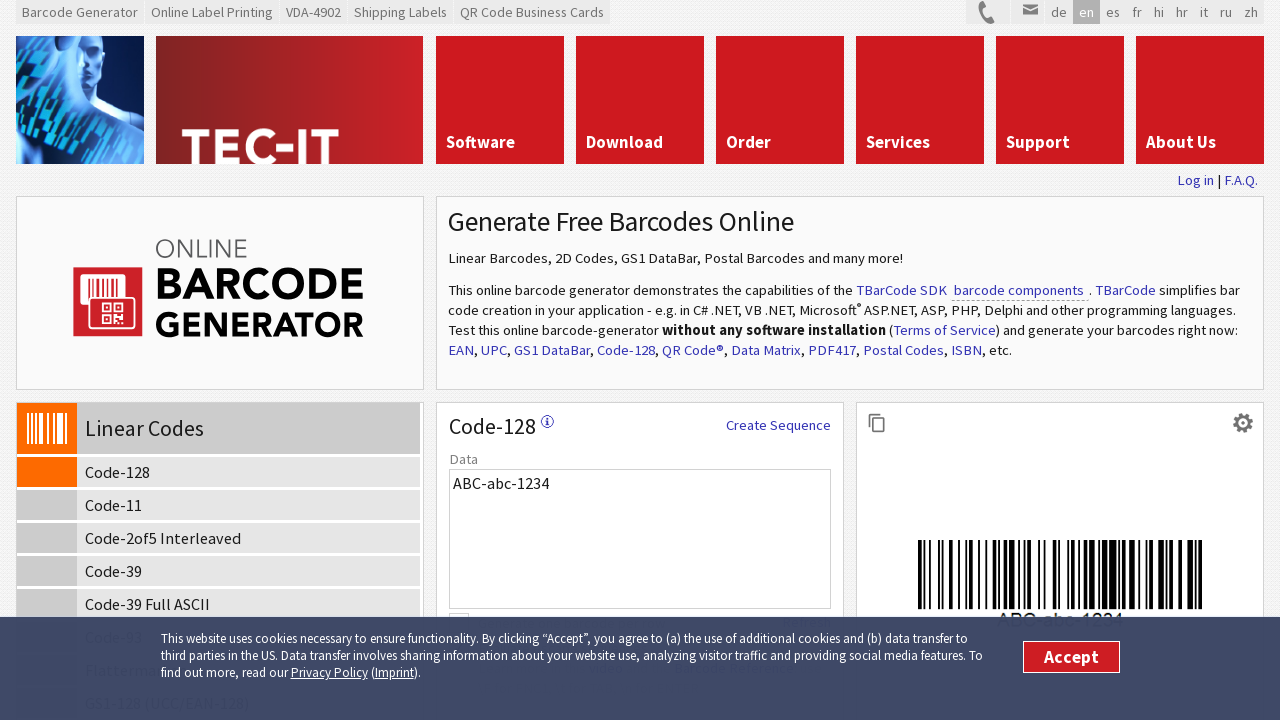

Navigated to barcode generator website
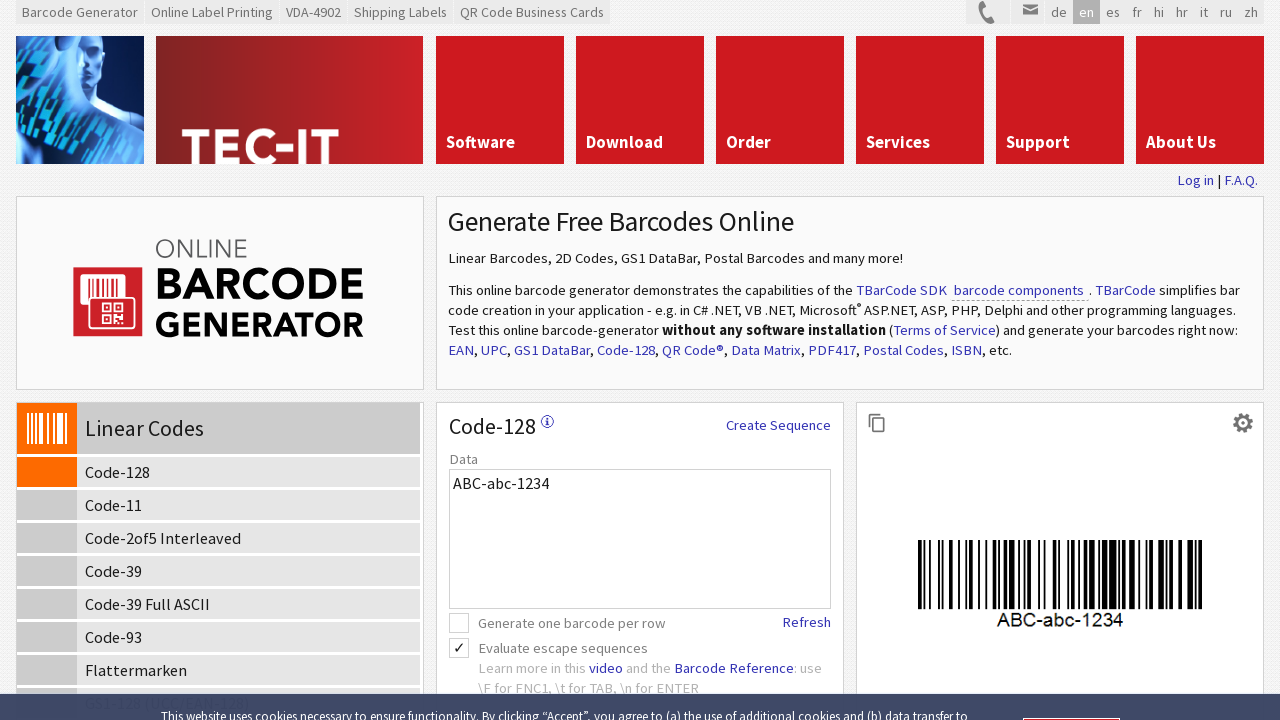

Barcode image element loaded on page
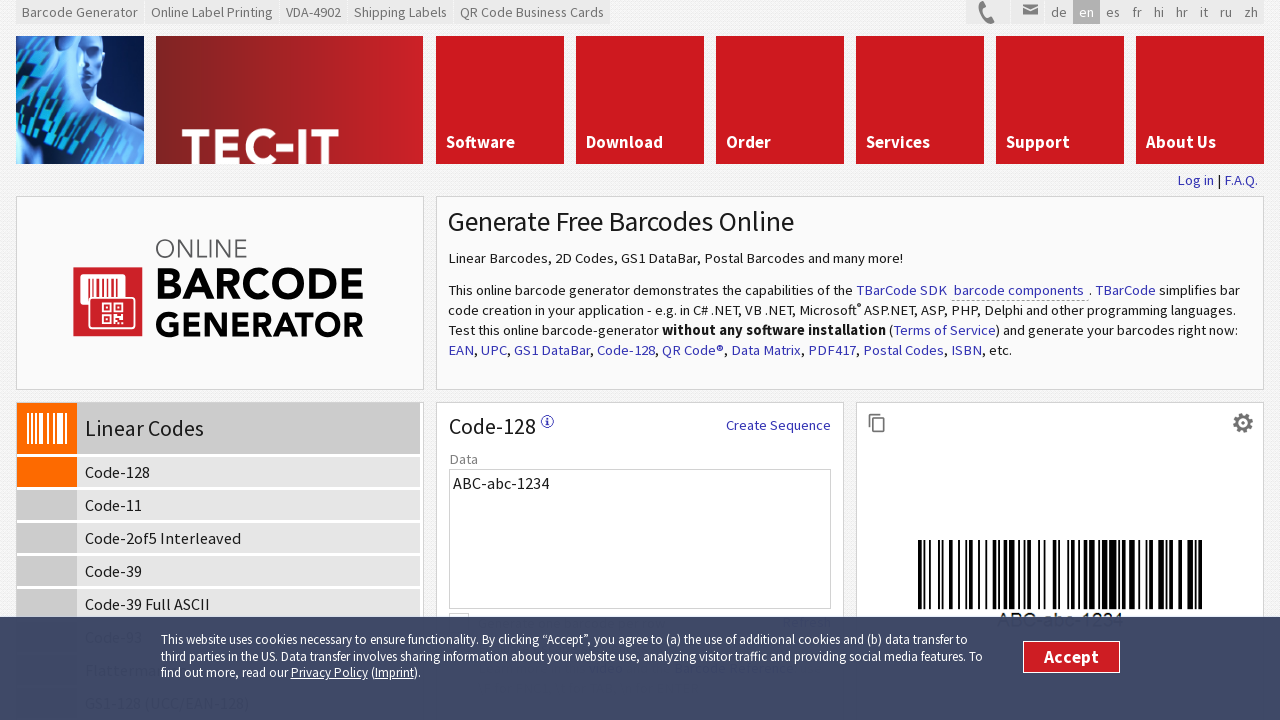

Located and retrieved barcode image source URL
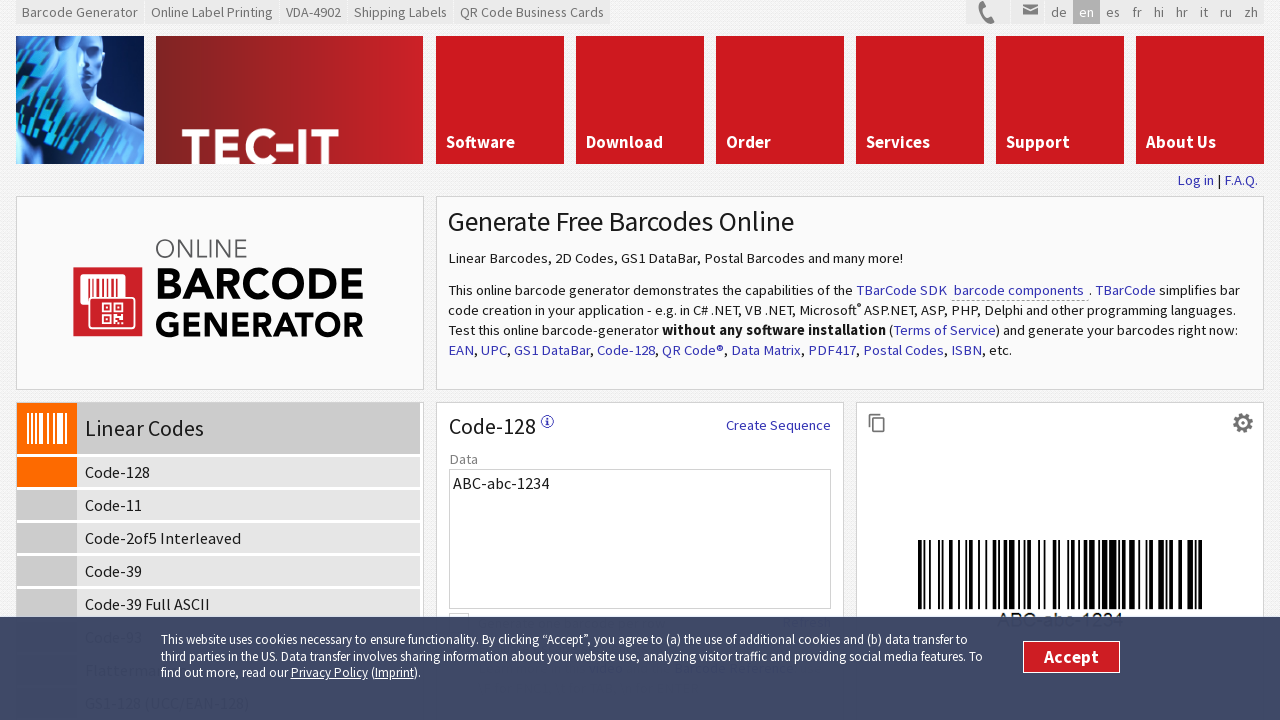

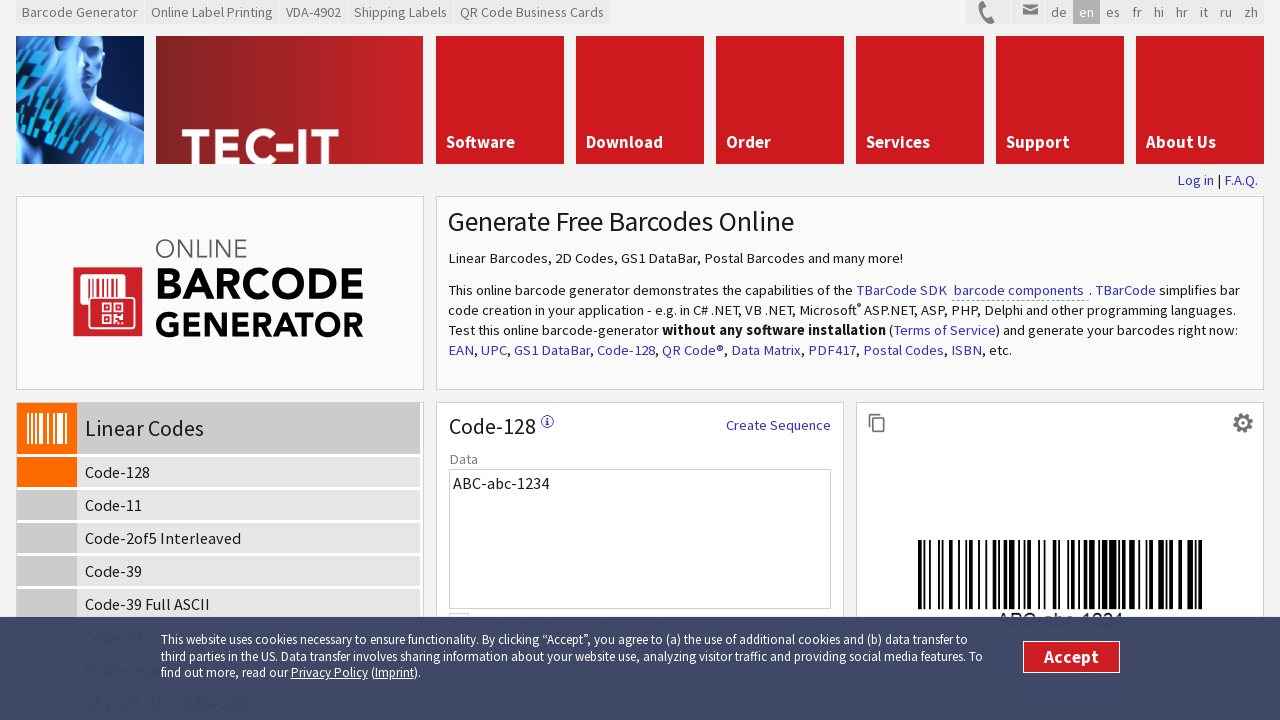